Tests a form submission with various input fields, verifies error message display, and clears the form

Starting URL: https://devmountain-qa.github.io/enter-wanted/1.4_Assignment/index.html

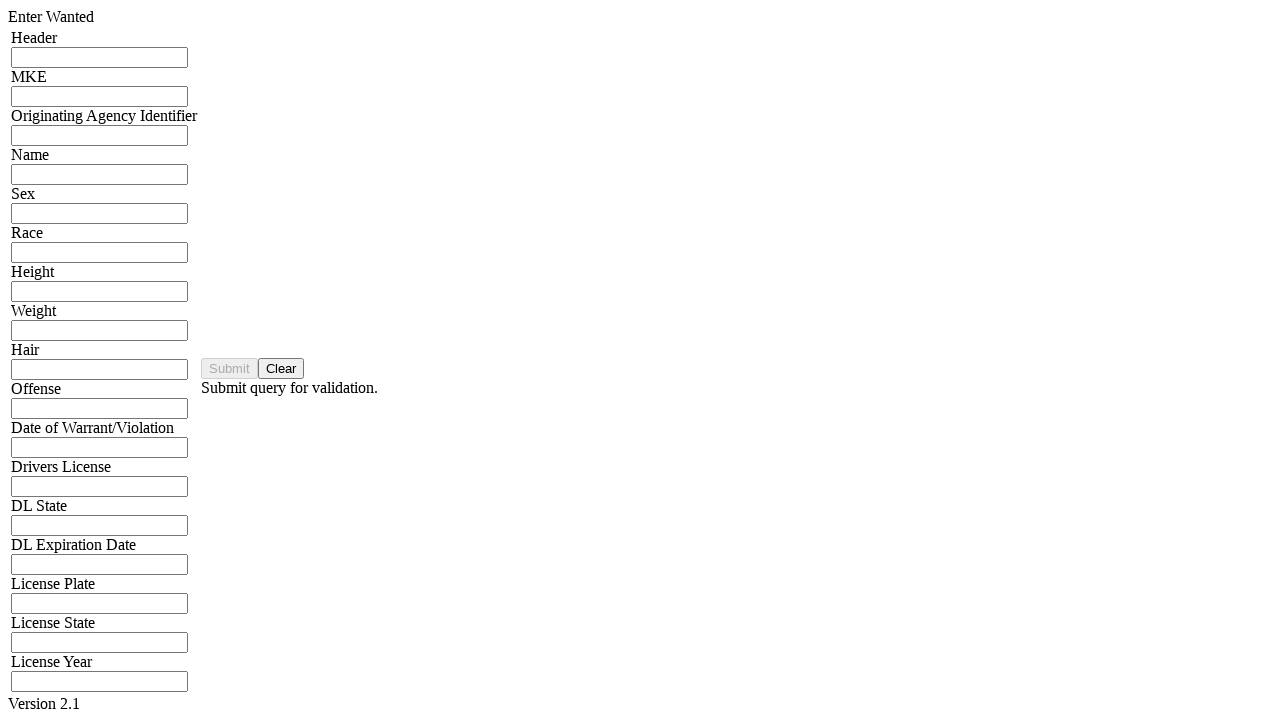

Filled header input field with 'Arrest' on input[name='hdrInput']
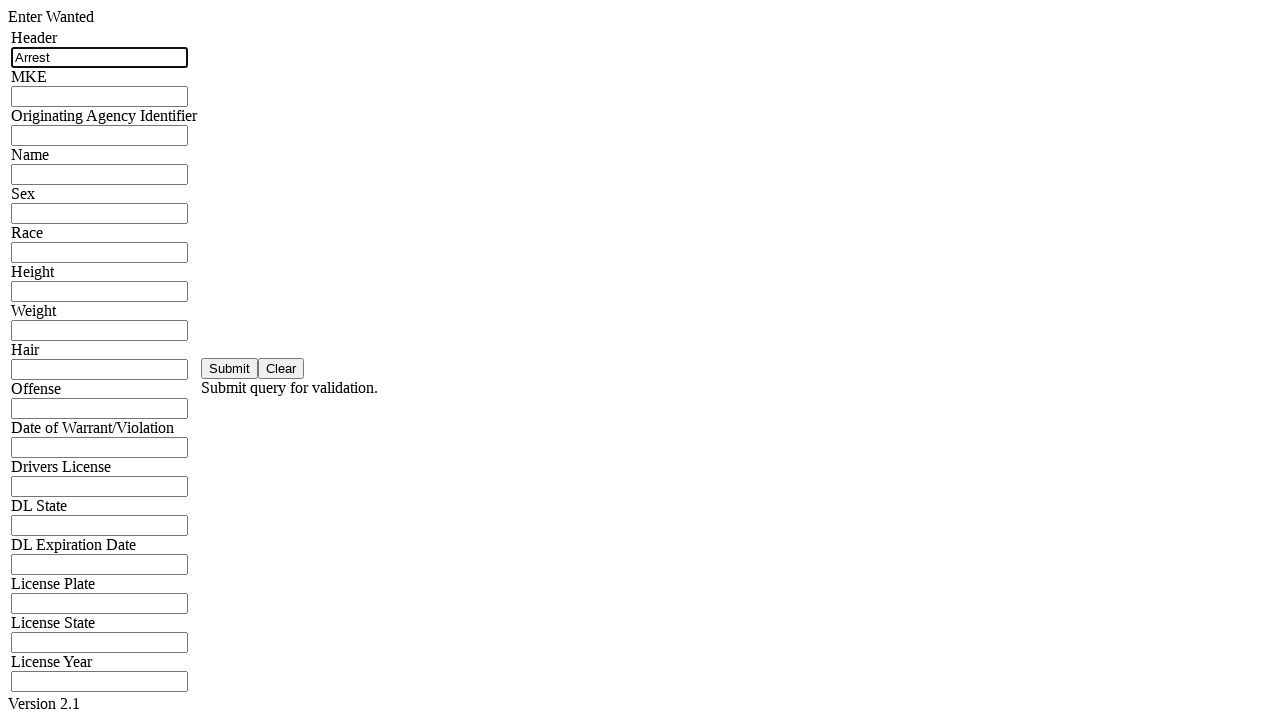

Filled MKE input field with '12345' on input[name='mkeInput']
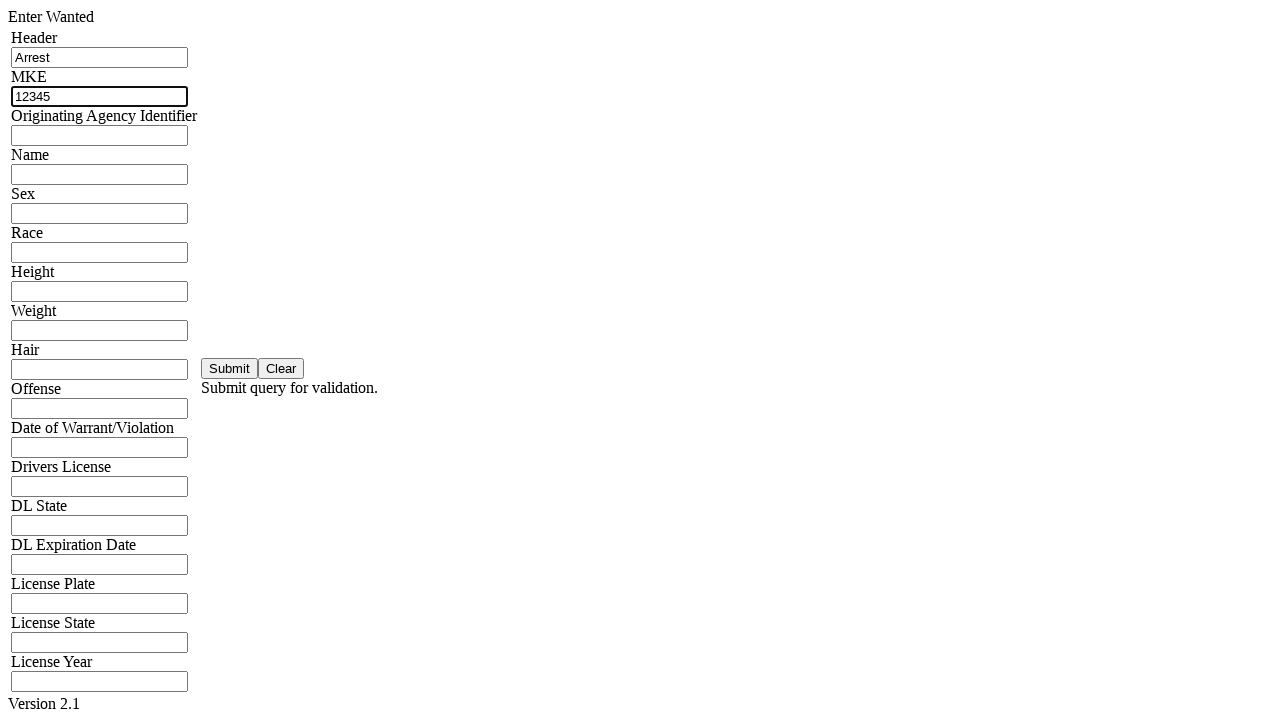

Filled OAI input field with 'CI983' on input[name='oriInput']
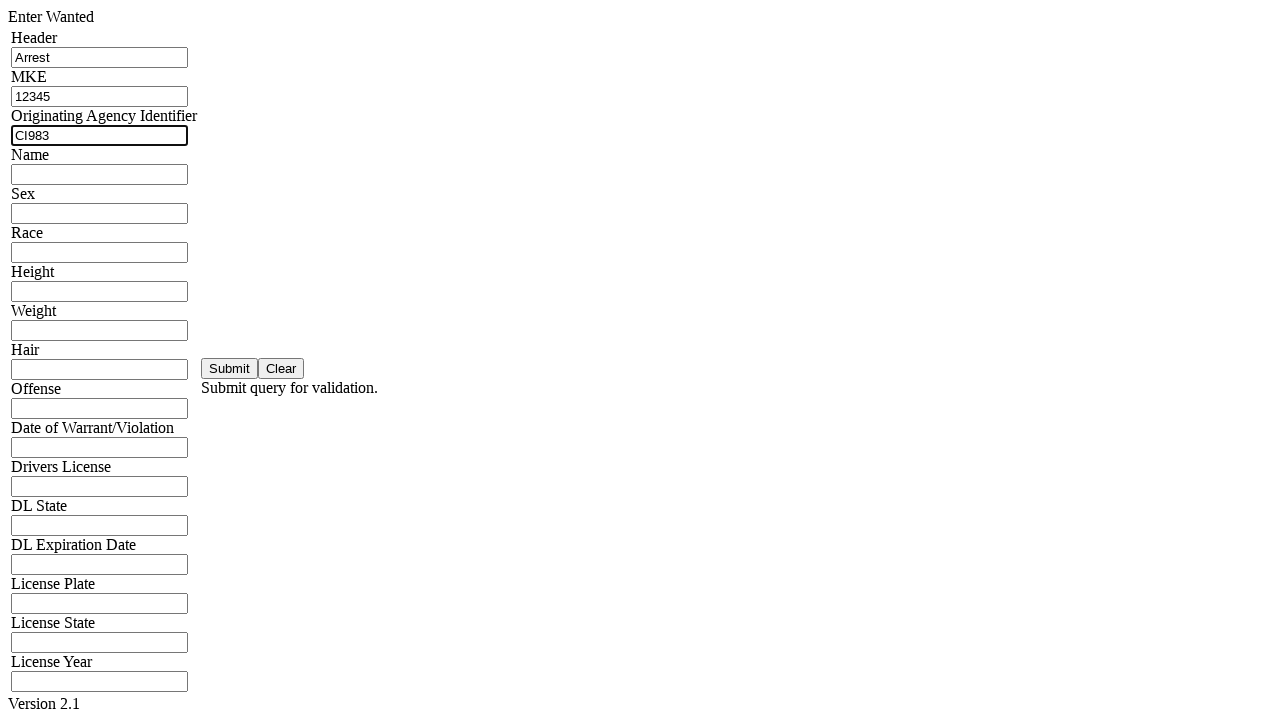

Filled name input field with 'Joe the King' on input[name='namInput']
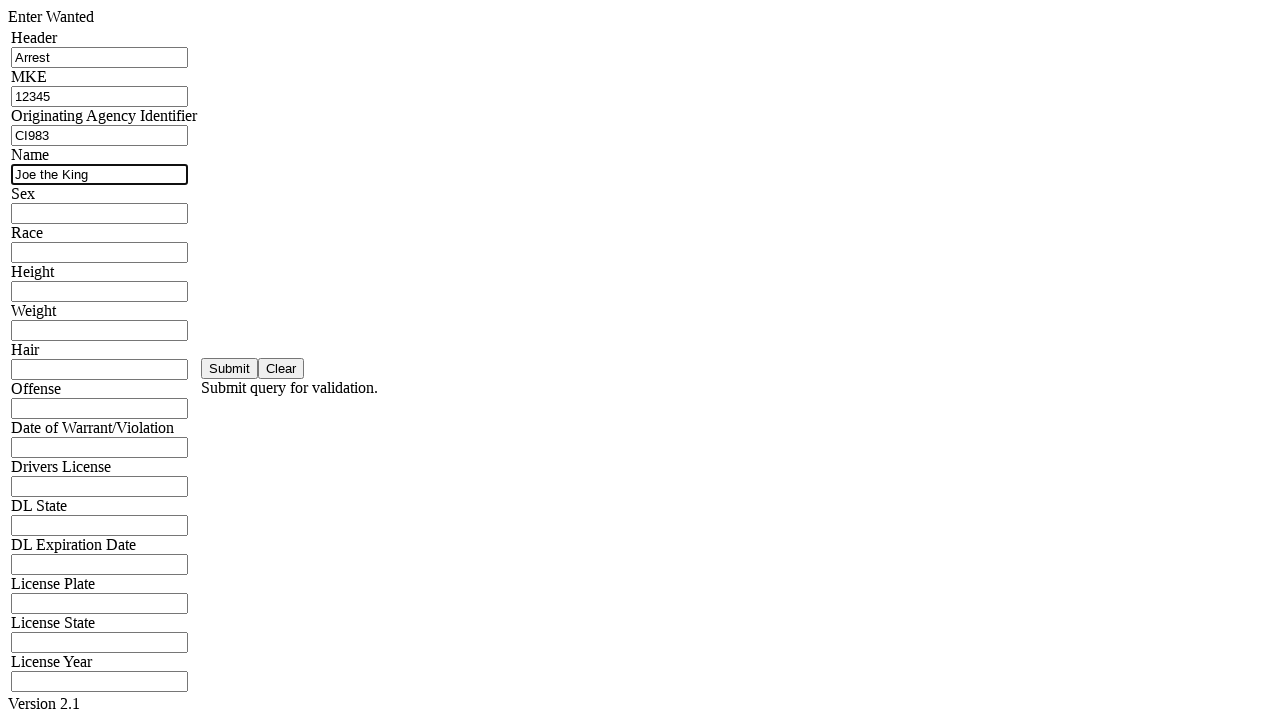

Clicked submit button at (230, 368) on #saveBtn
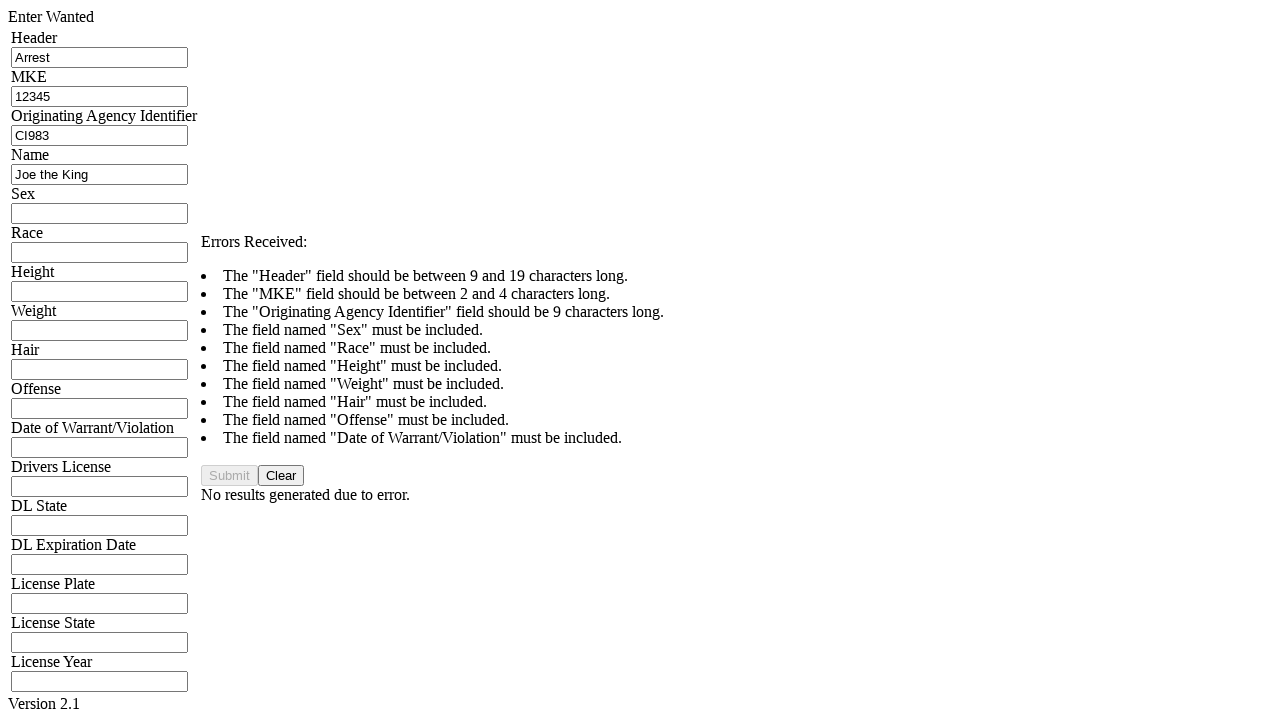

Error message 'Errors Received:' appeared
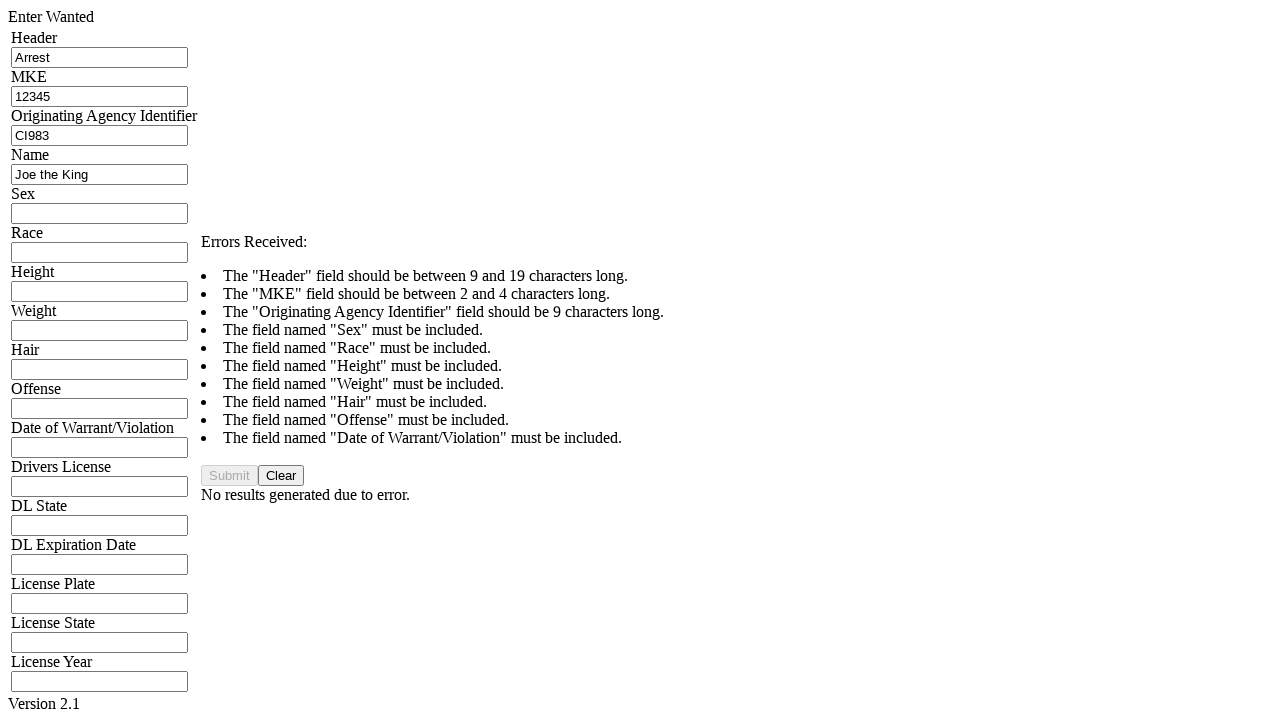

Clicked clear button to reset form at (281, 476) on #clearBtn
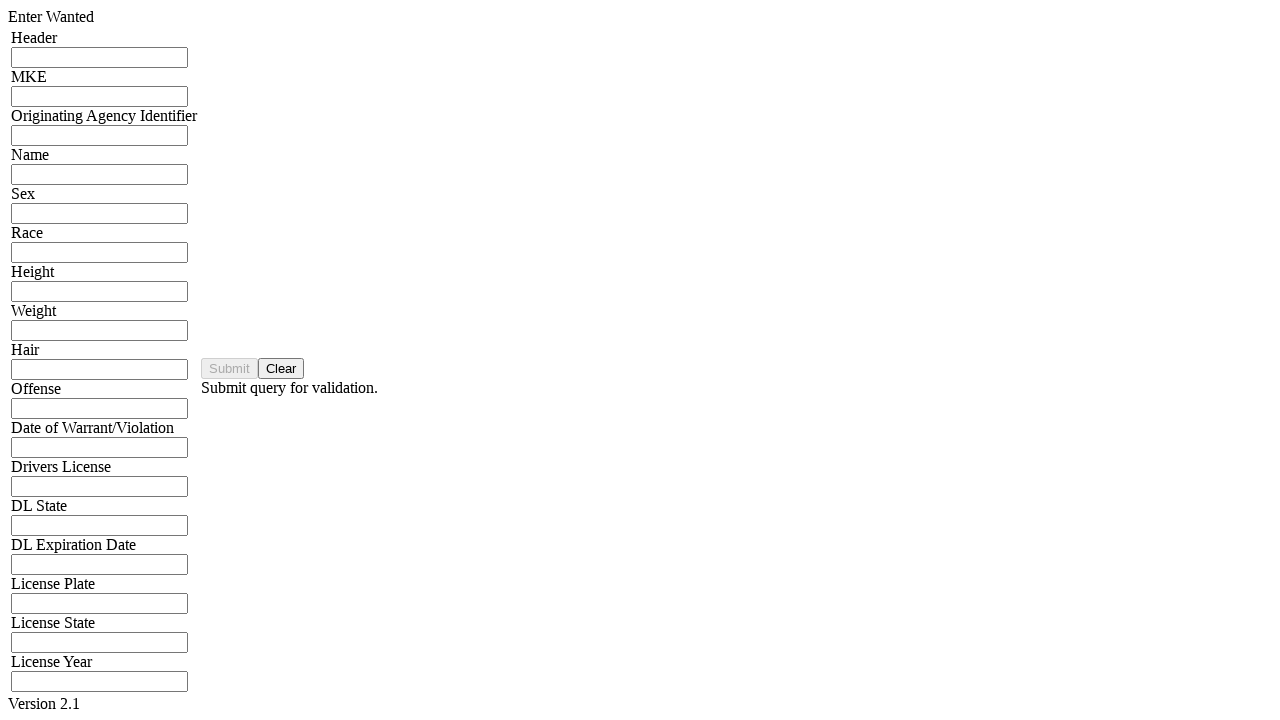

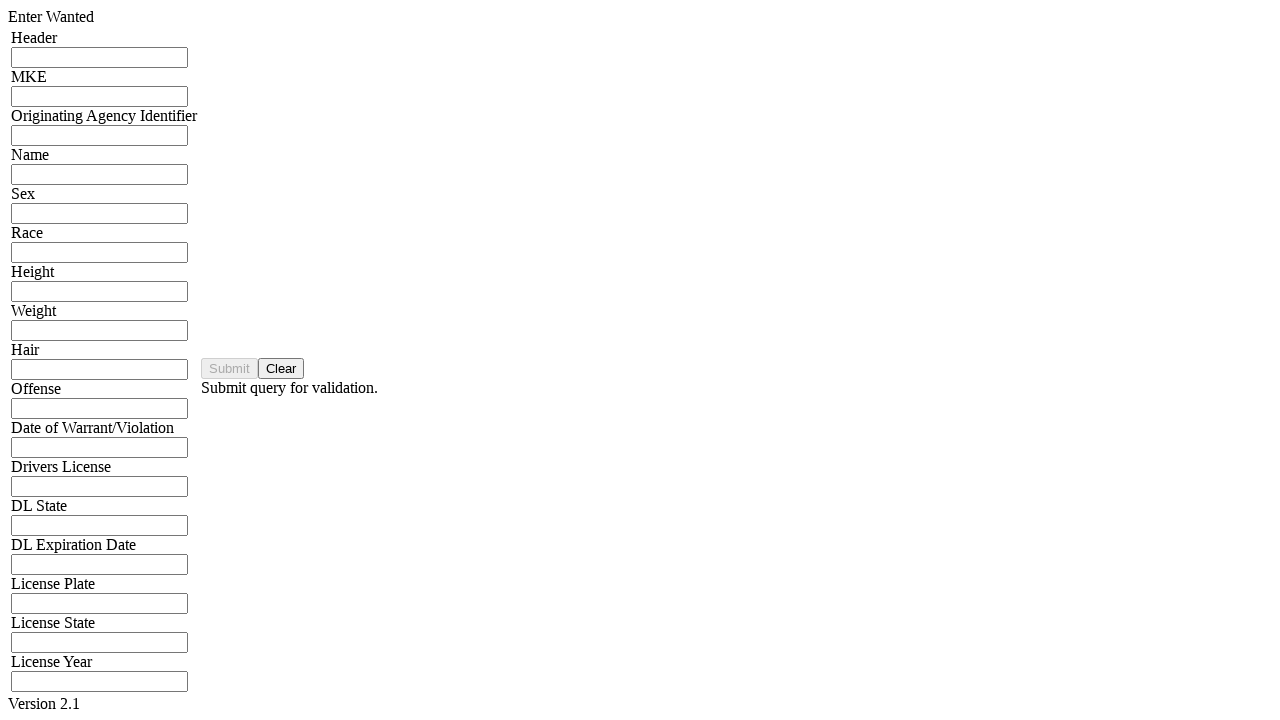